Tests a practice registration form by filling out all fields including name, email, gender, mobile number, date of birth, subjects, hobbies, address, state and city, then submitting the form.

Starting URL: https://demoqa.com/automation-practice-form

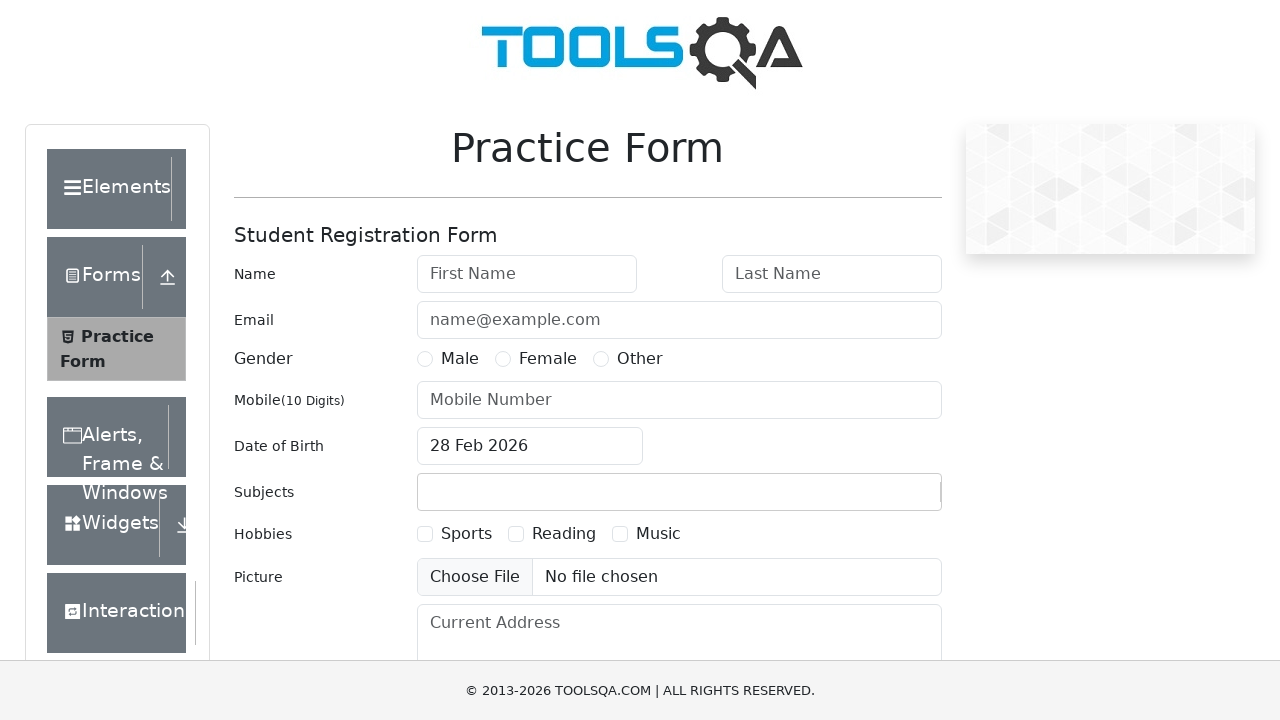

Filled first name field with 'Test' on #firstName
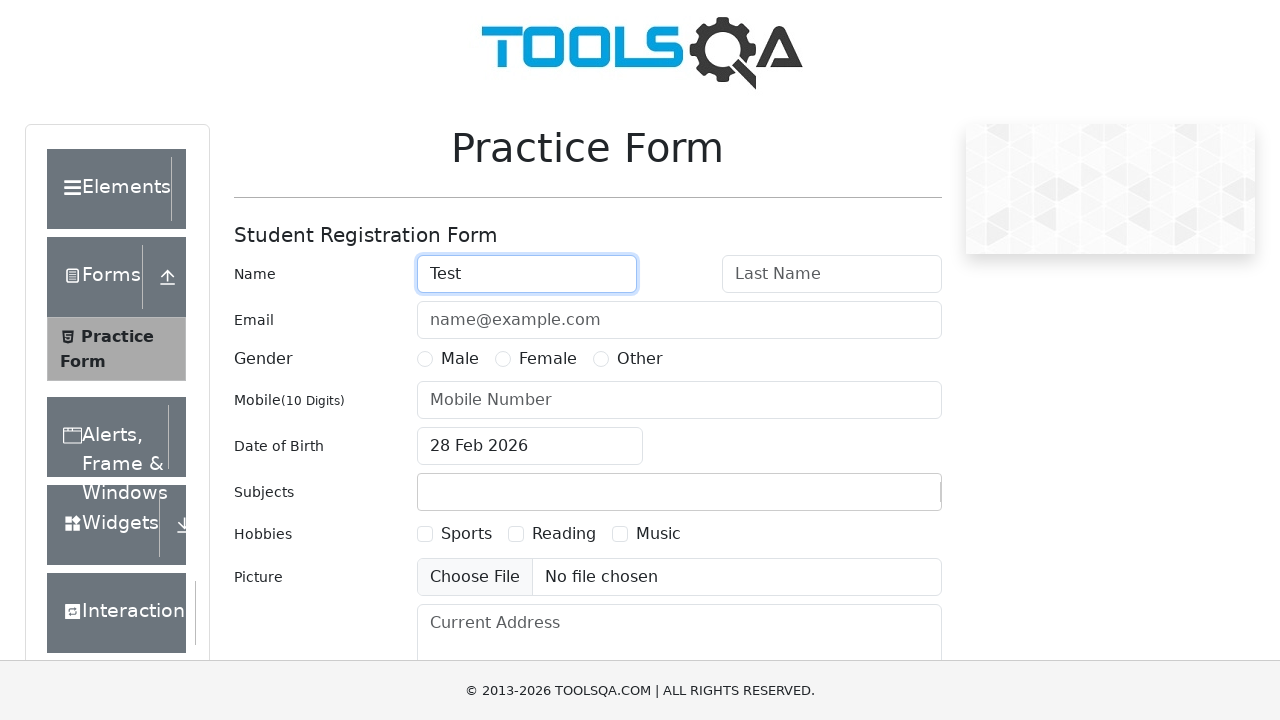

Filled last name field with 'TestTestovich' on #lastName
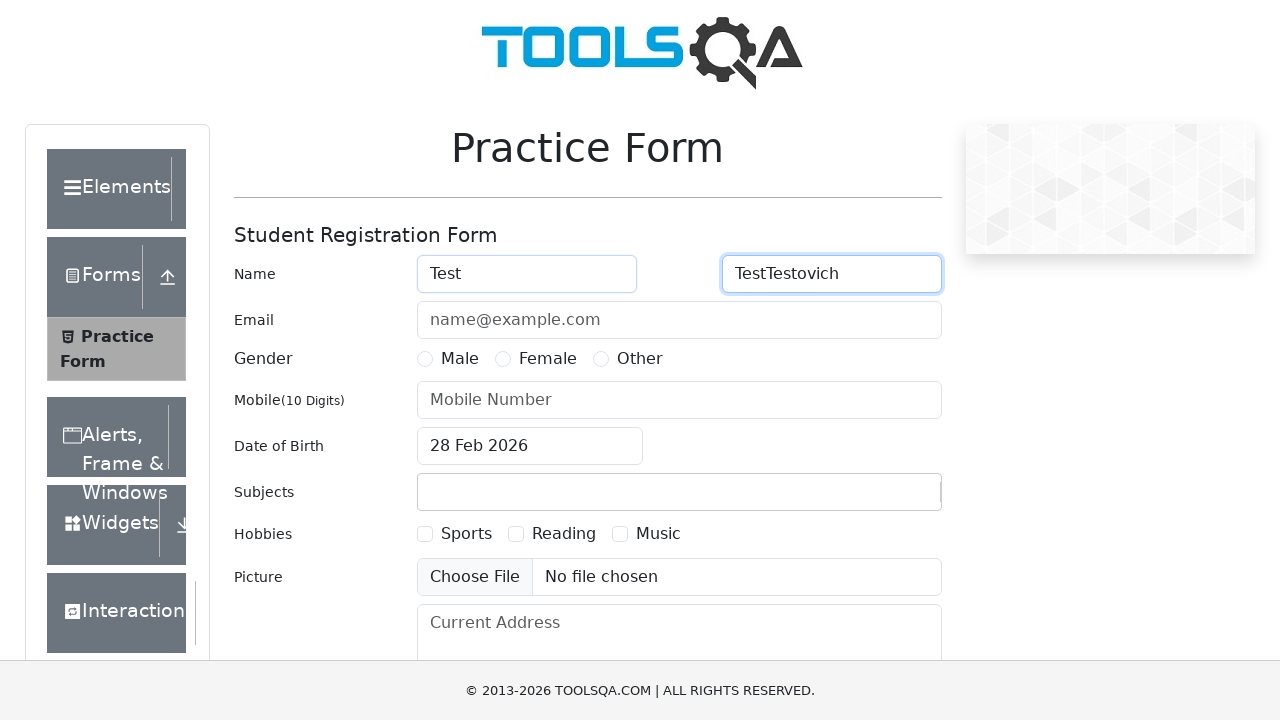

Filled email field with 'Testtestovich@gmail.com' on #userEmail
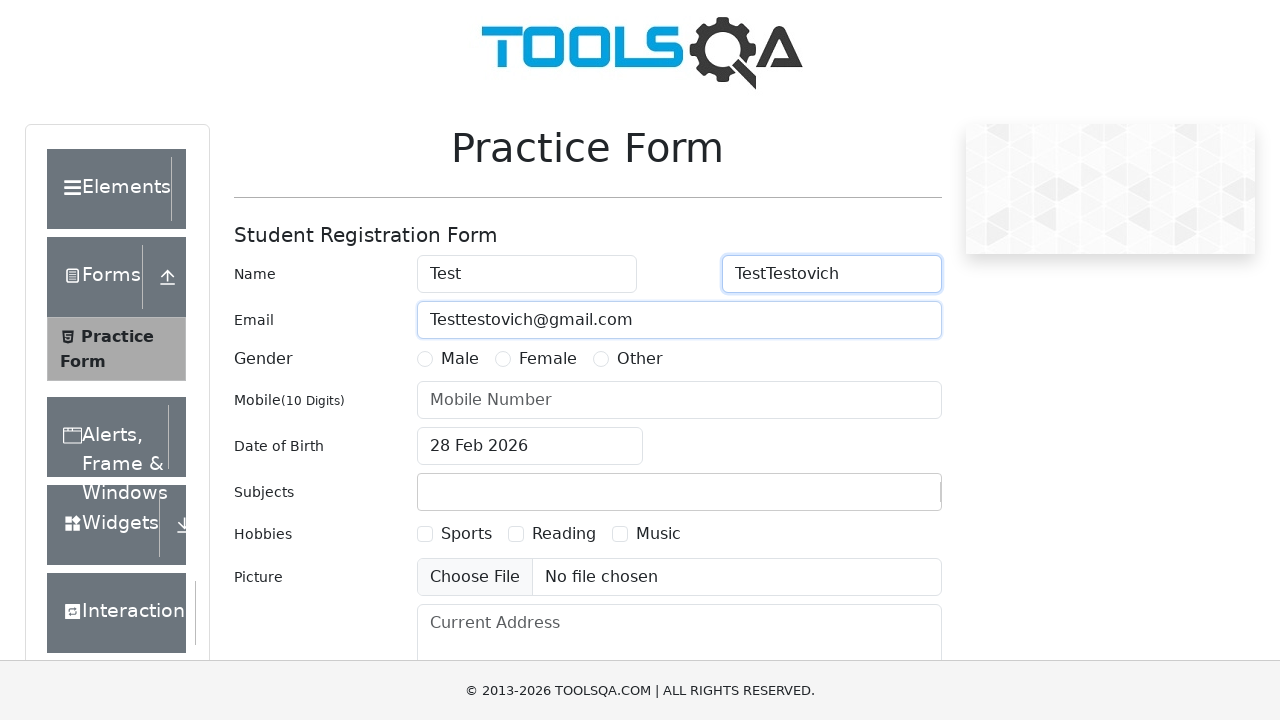

Selected Male gender option at (448, 359) on xpath=//*[@id='gender-radio-1']/..
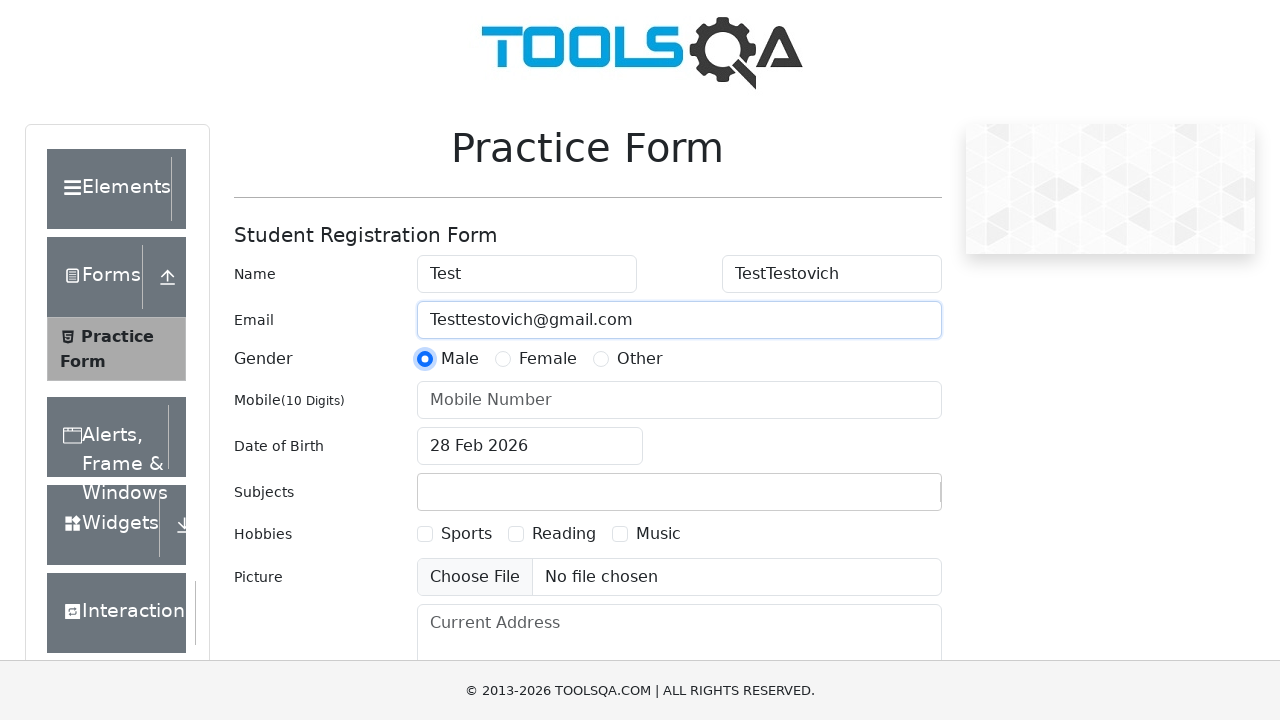

Filled mobile number field with '1234567890' on #userNumber
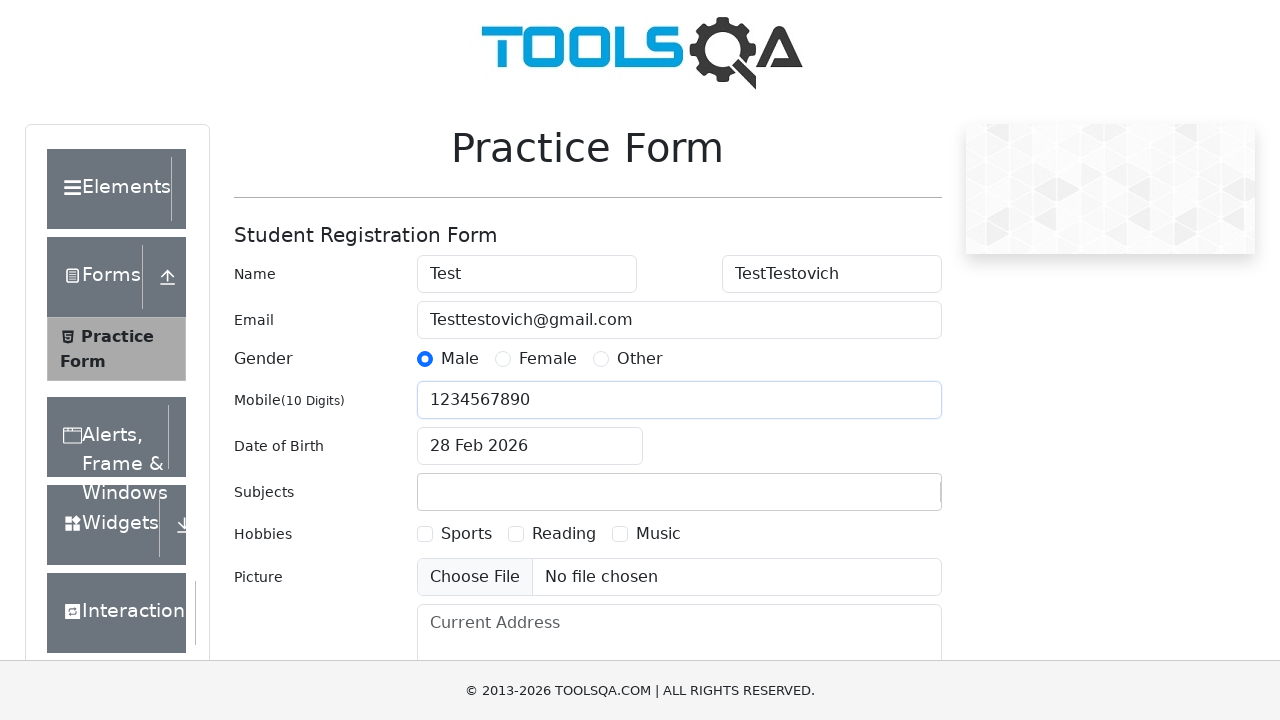

Opened date picker calendar at (530, 446) on #dateOfBirthInput
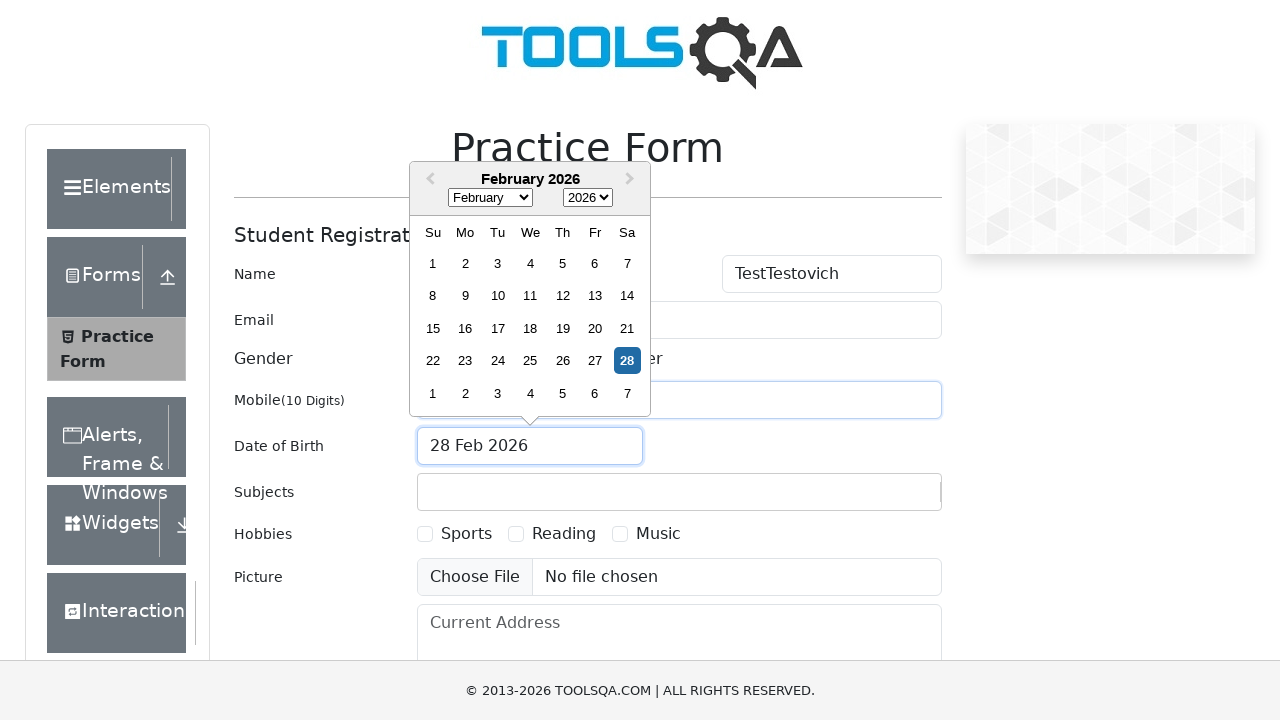

Clicked month selector at (490, 198) on .react-datepicker__month-select
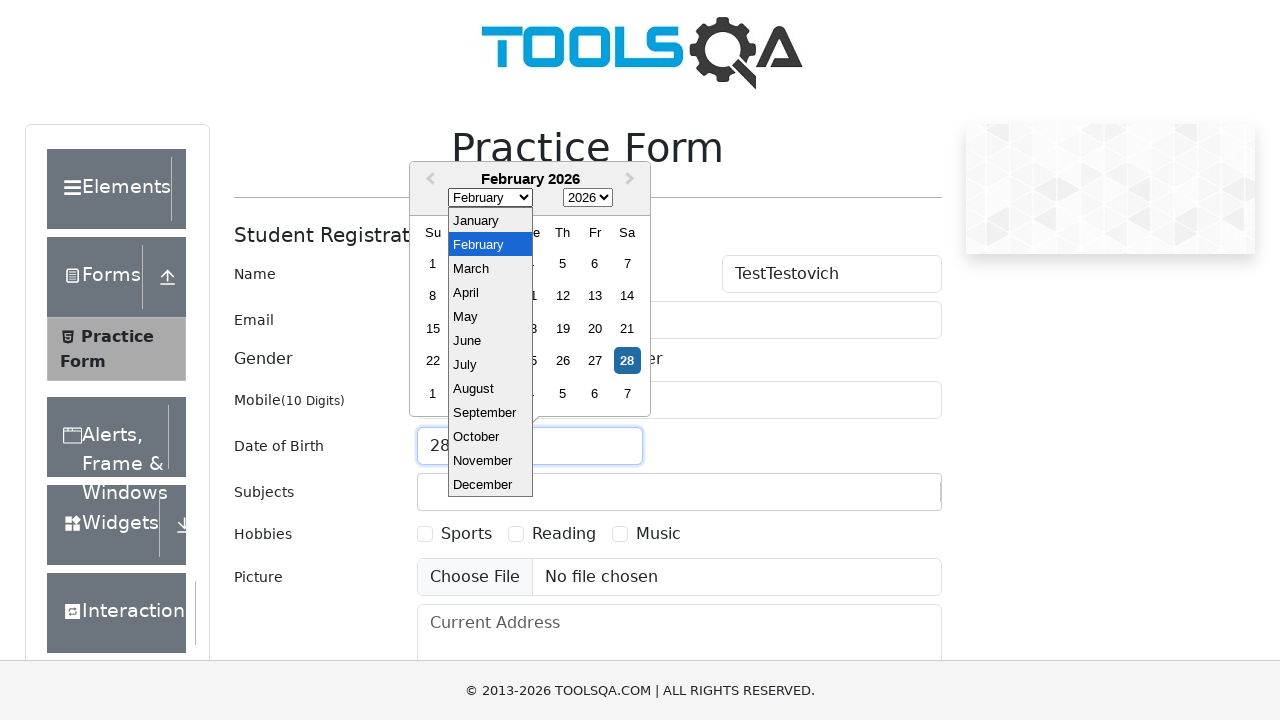

Selected October (month 9) on .react-datepicker__month-select
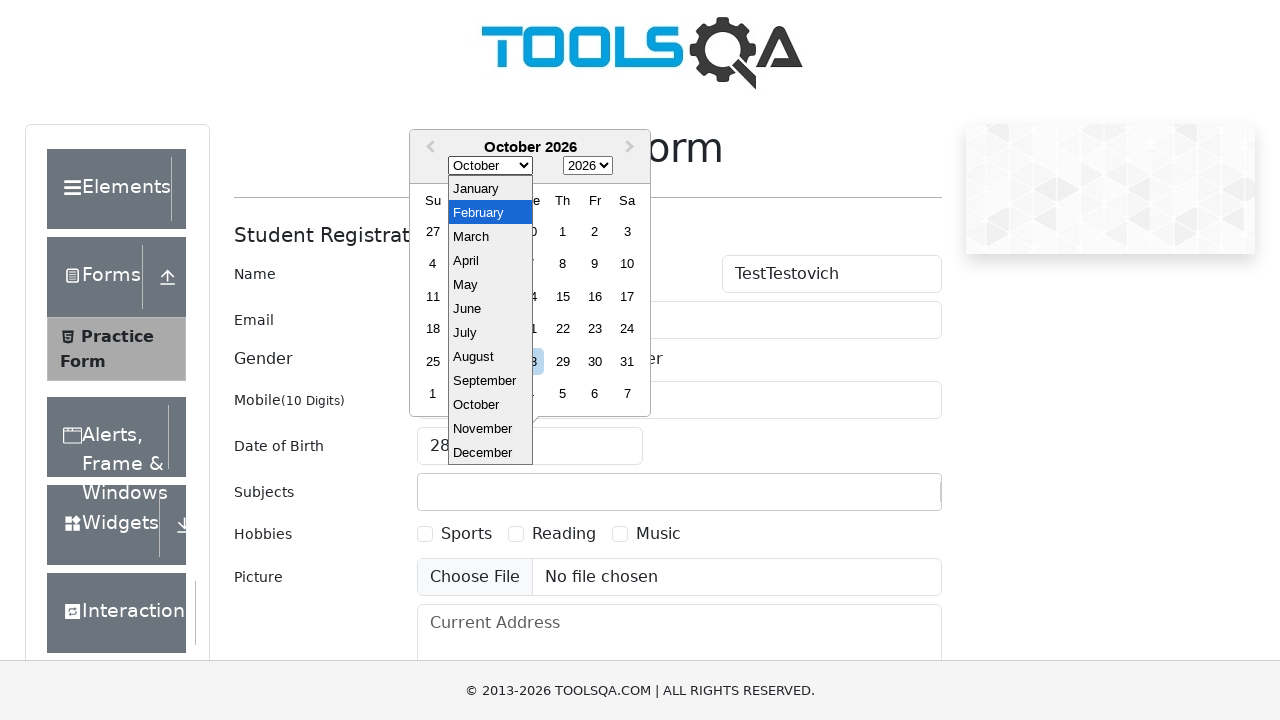

Clicked year selector at (588, 166) on .react-datepicker__year-select
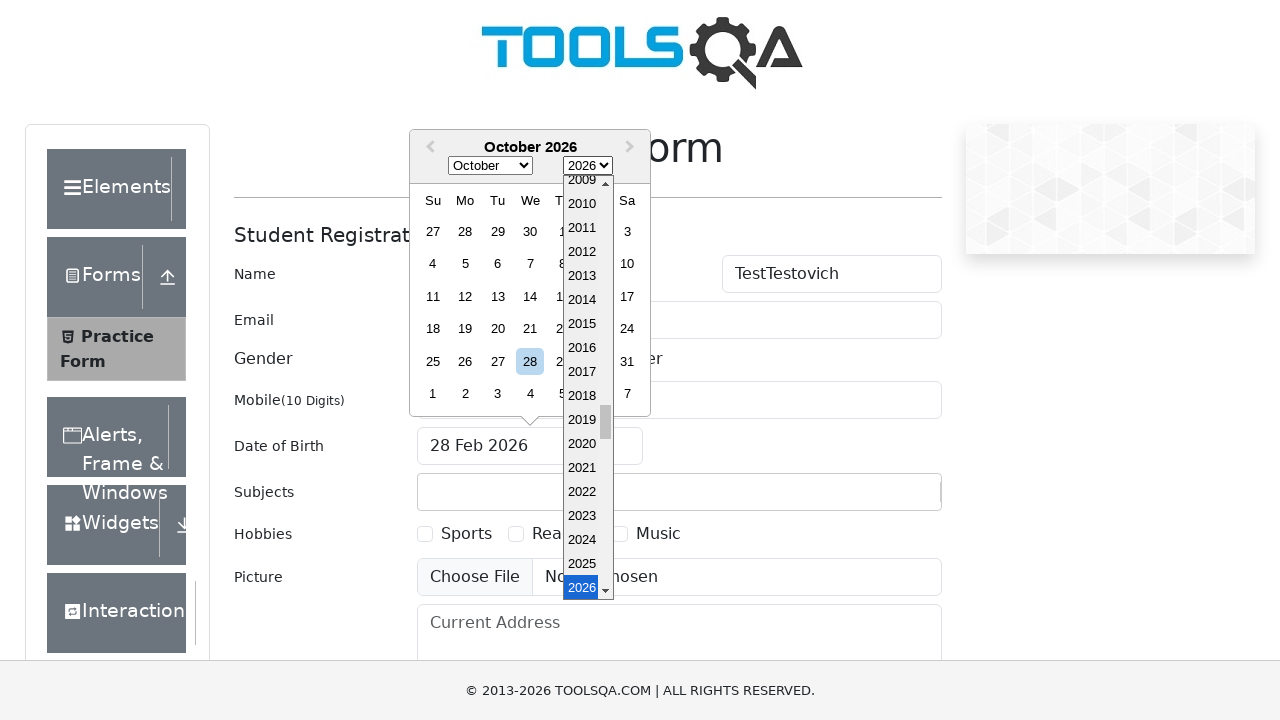

Selected year 1984 on .react-datepicker__year-select
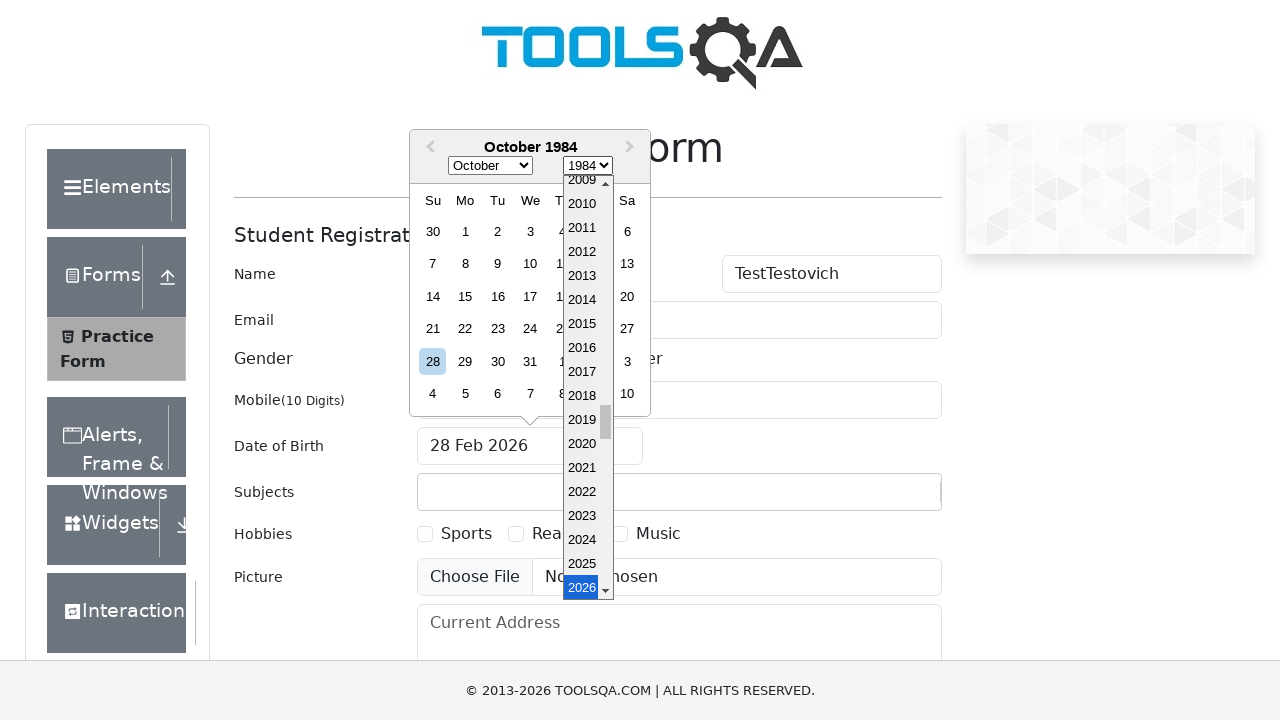

Selected 18th day of October 1984 at (562, 296) on .react-datepicker__week:nth-child(3) .react-datepicker__day:nth-child(5)
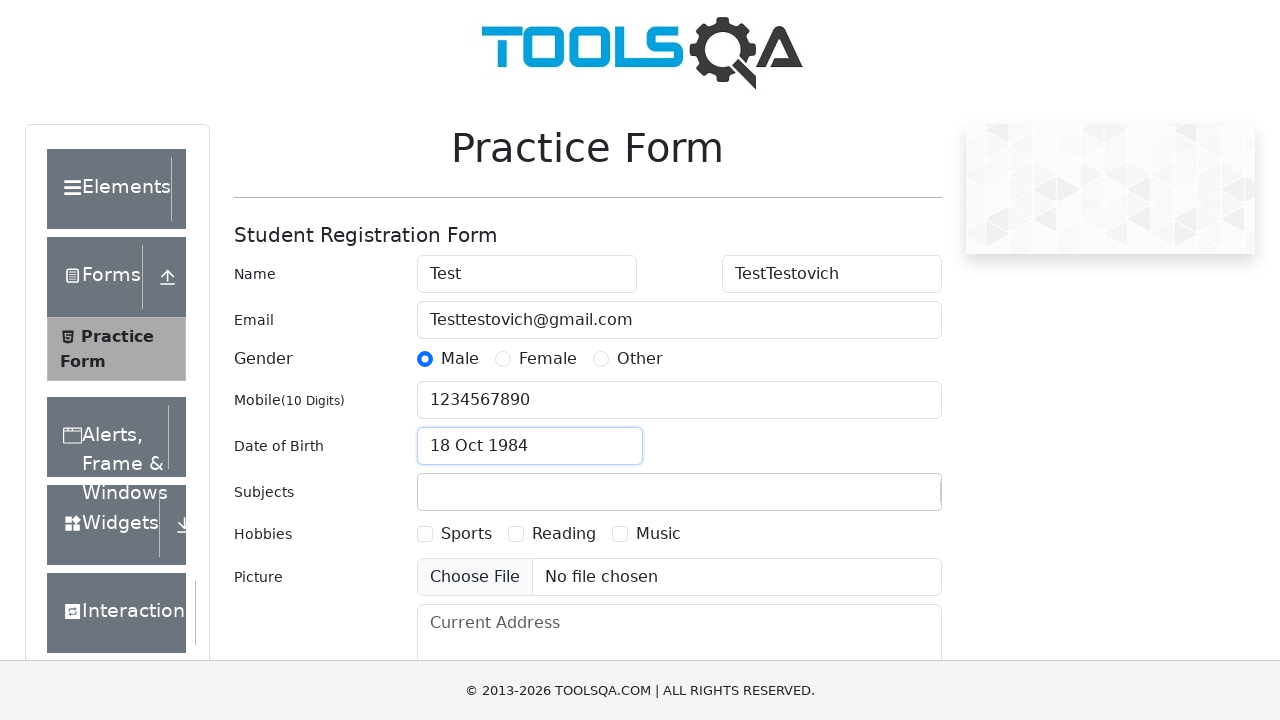

Filled subjects field with 'Eng' on #subjectsInput
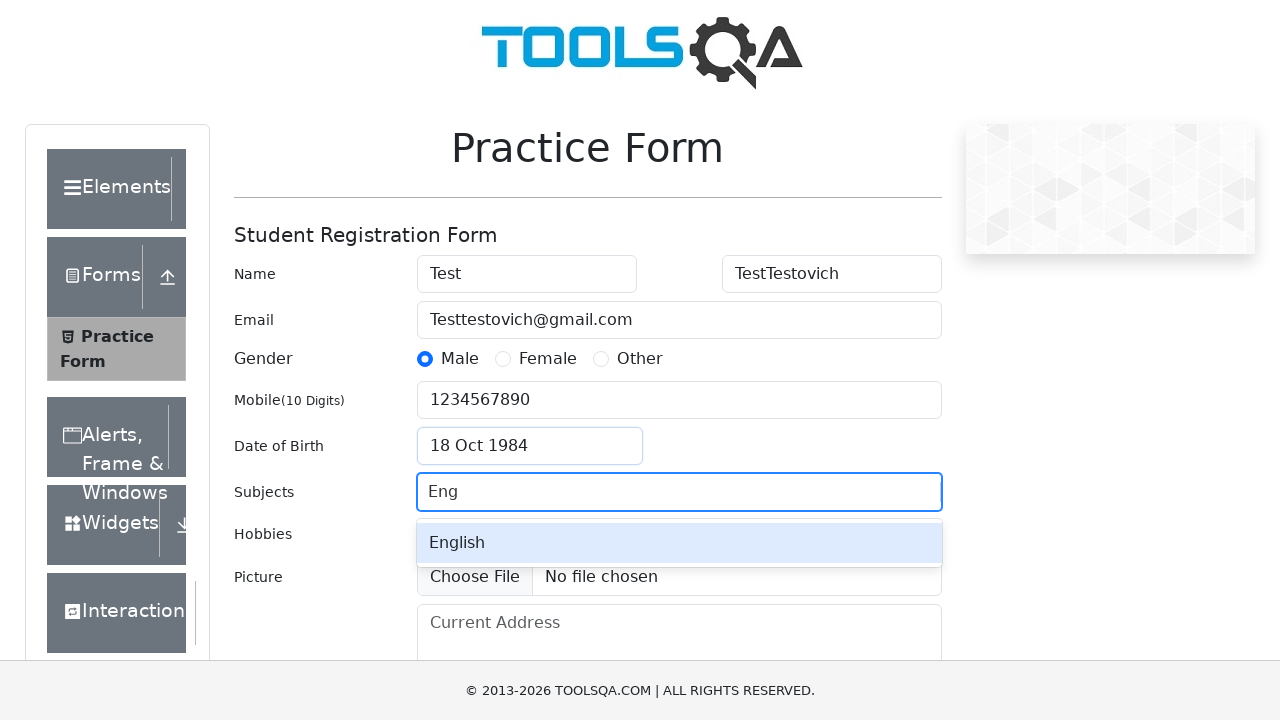

Pressed Enter to confirm English subject on #subjectsInput
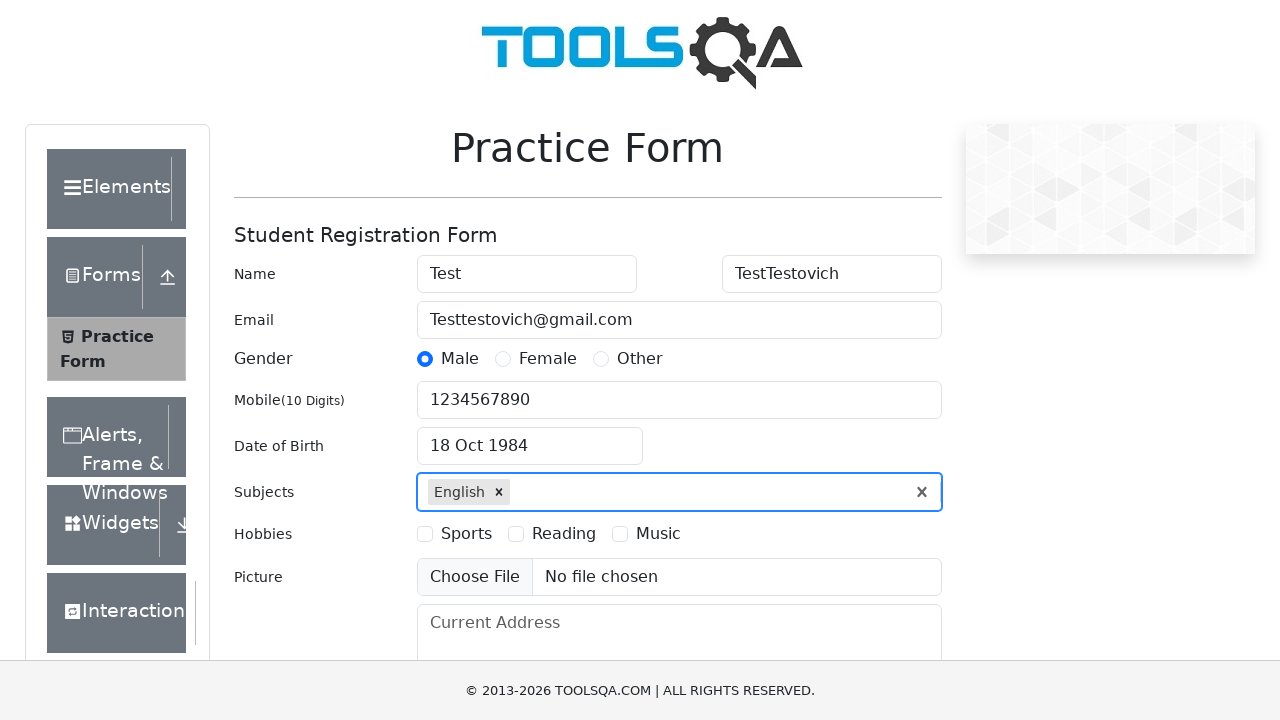

Scrolled to hobbies section
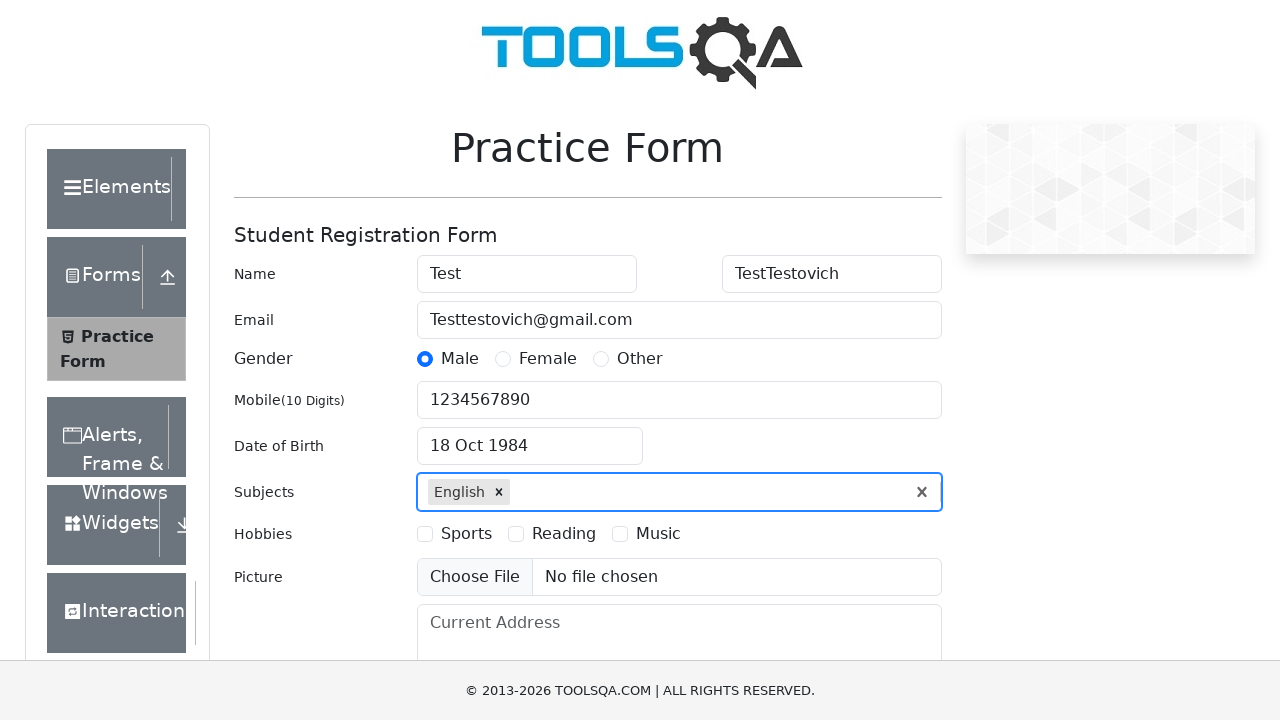

Selected Sports hobby at (466, 534) on xpath=//label[contains(.,'Sports')]
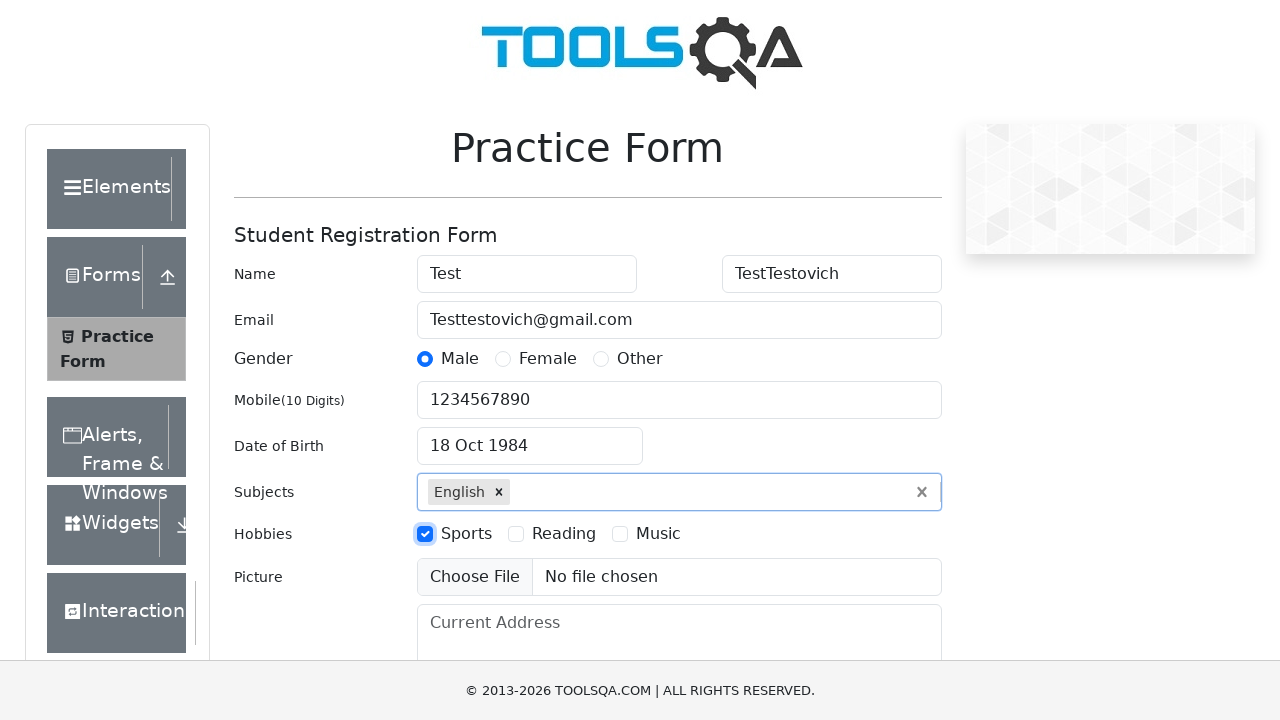

Filled current address with '4 Privet Drive, Surrey' on #currentAddress
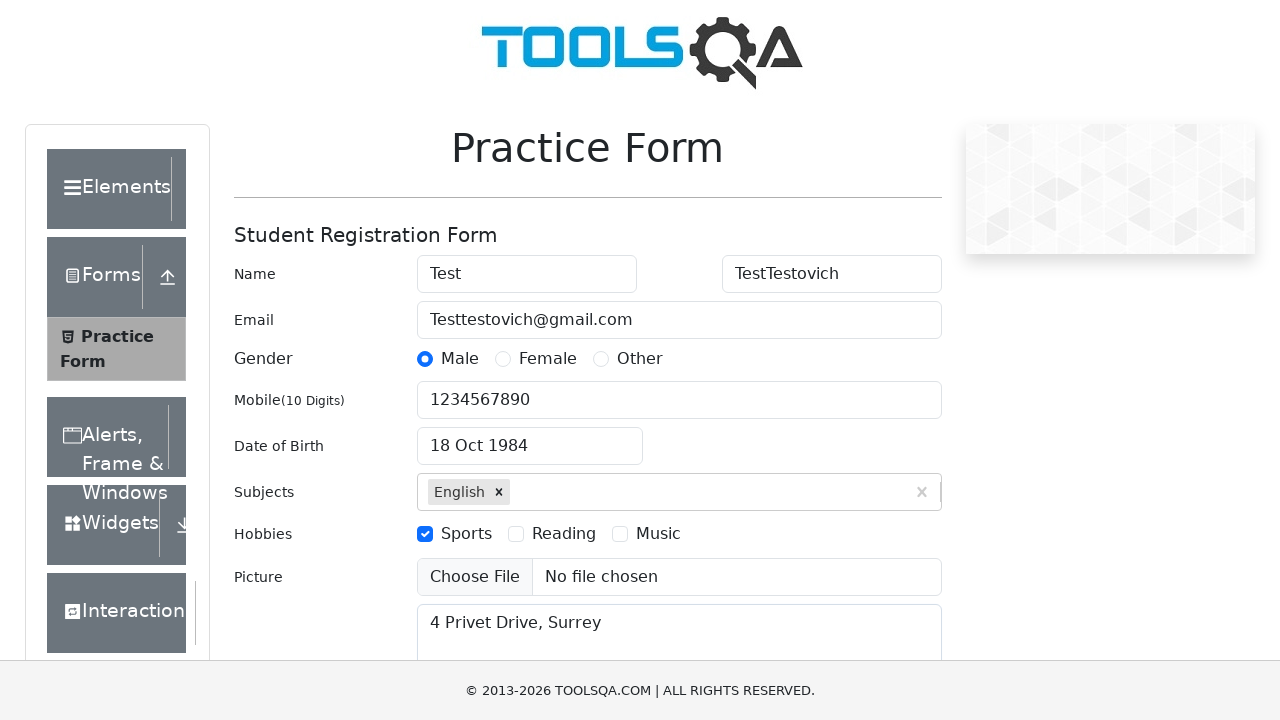

Scrolled to state dropdown
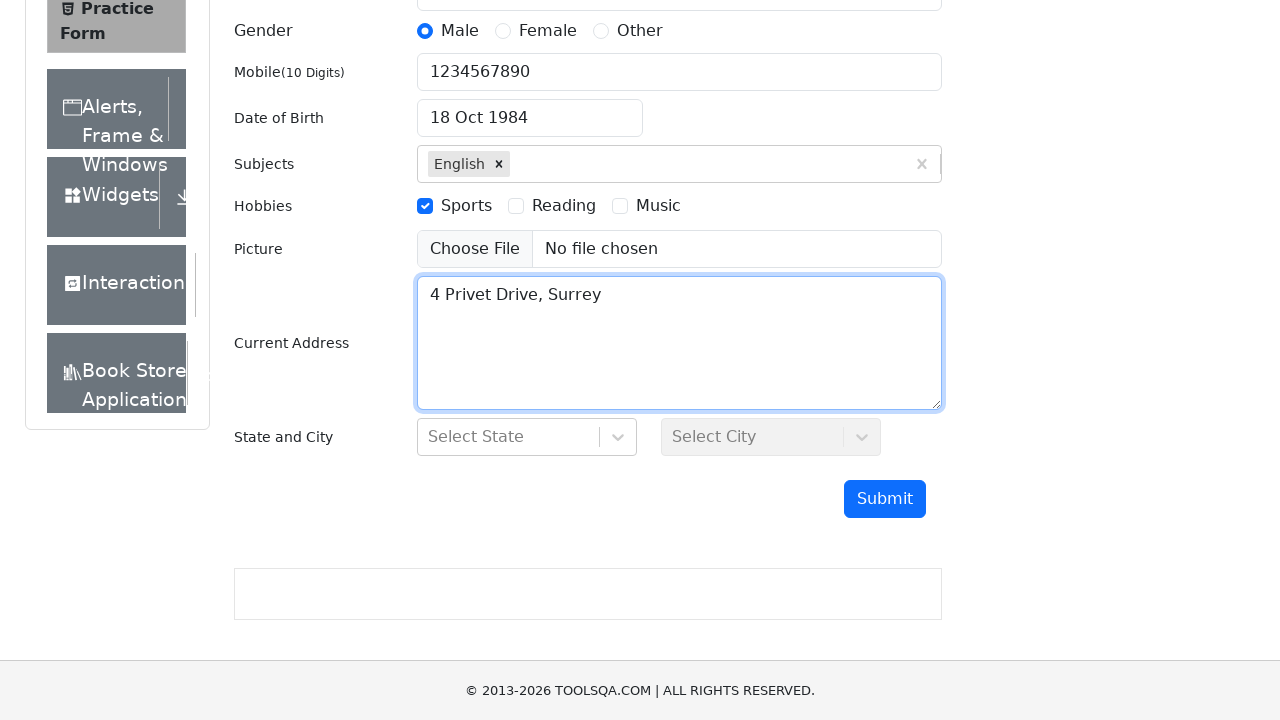

Typed 'Har' in state field on #react-select-3-input
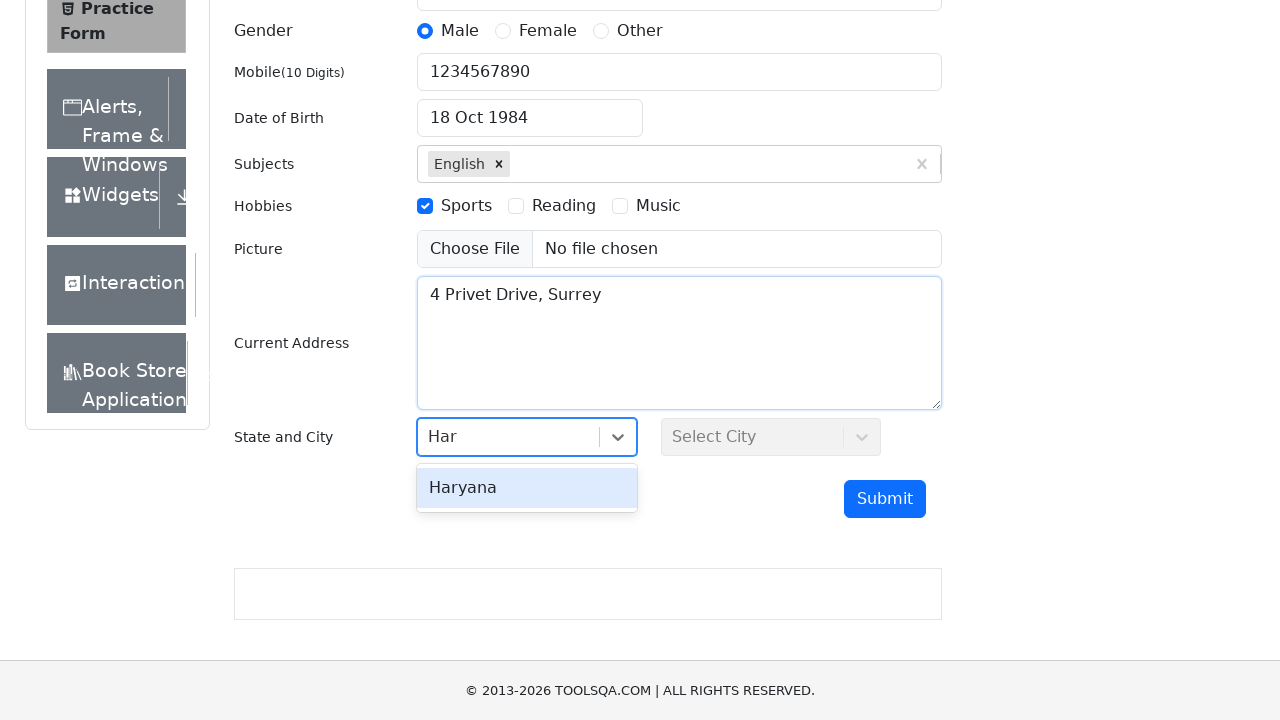

Selected Haryana state on #react-select-3-input
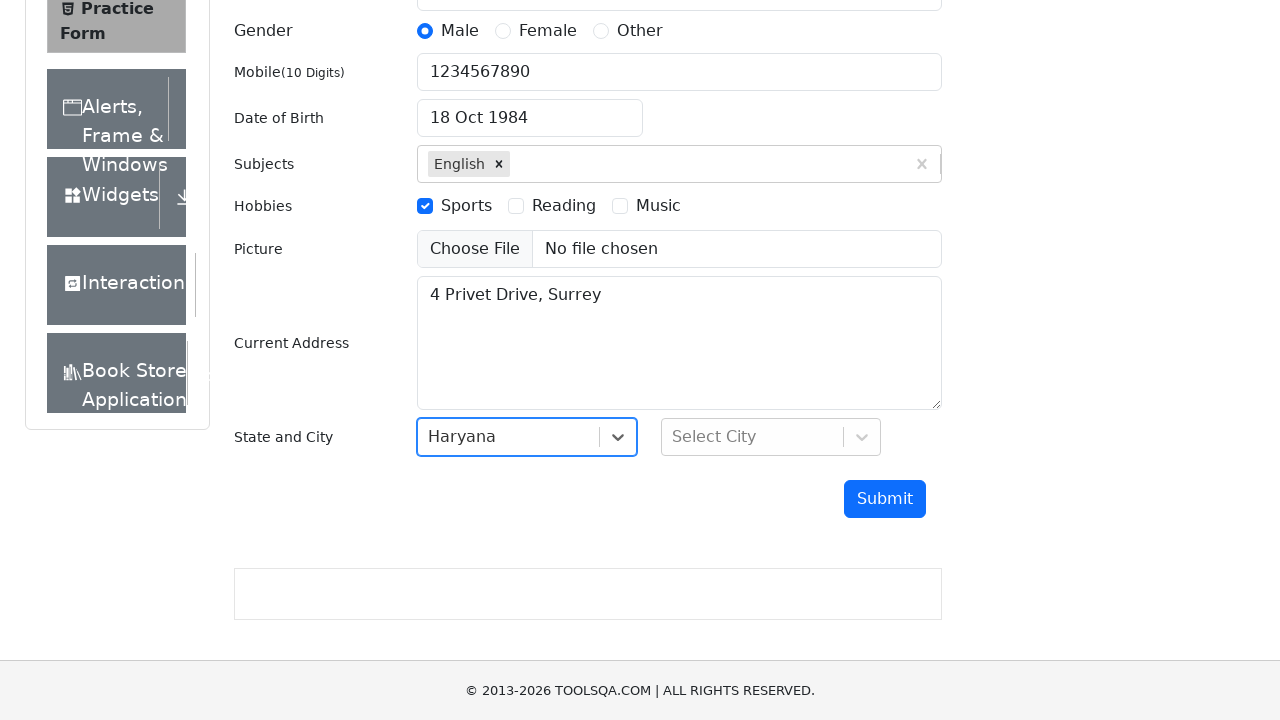

Typed 'Kar' in city field on #react-select-4-input
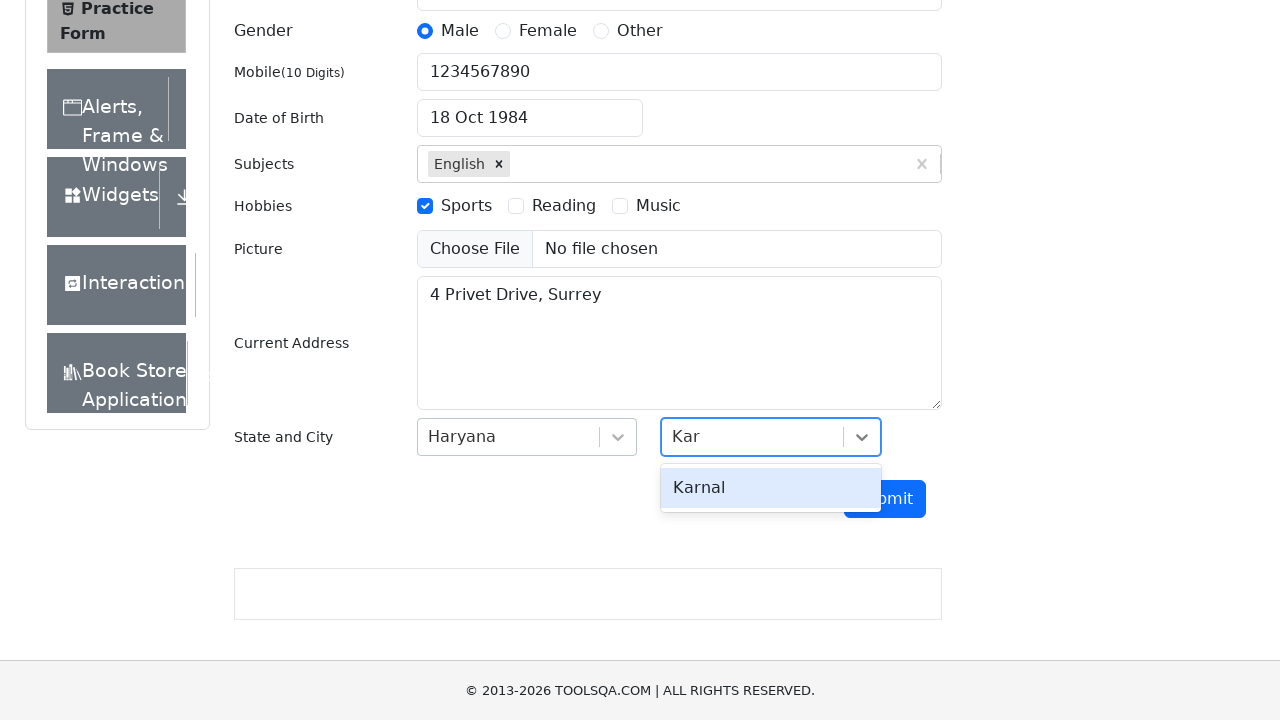

Selected Karnal city on #react-select-4-input
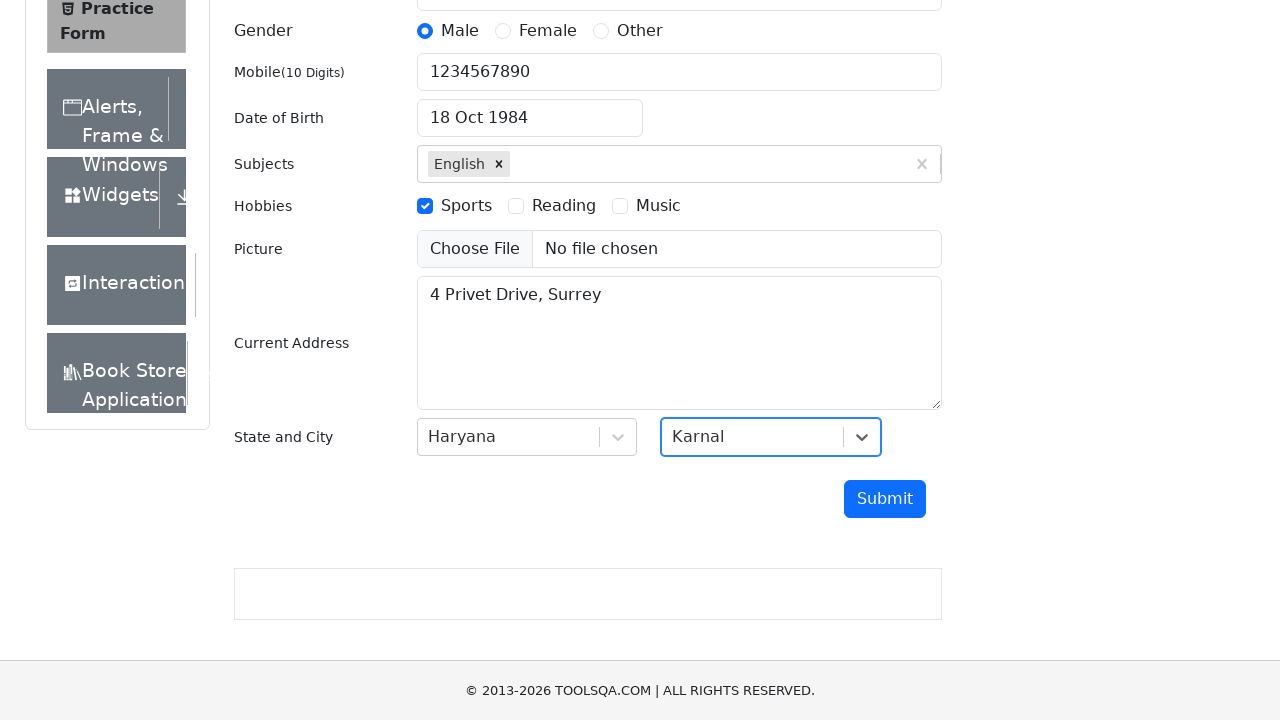

Clicked submit button to submit registration form at (885, 499) on #submit
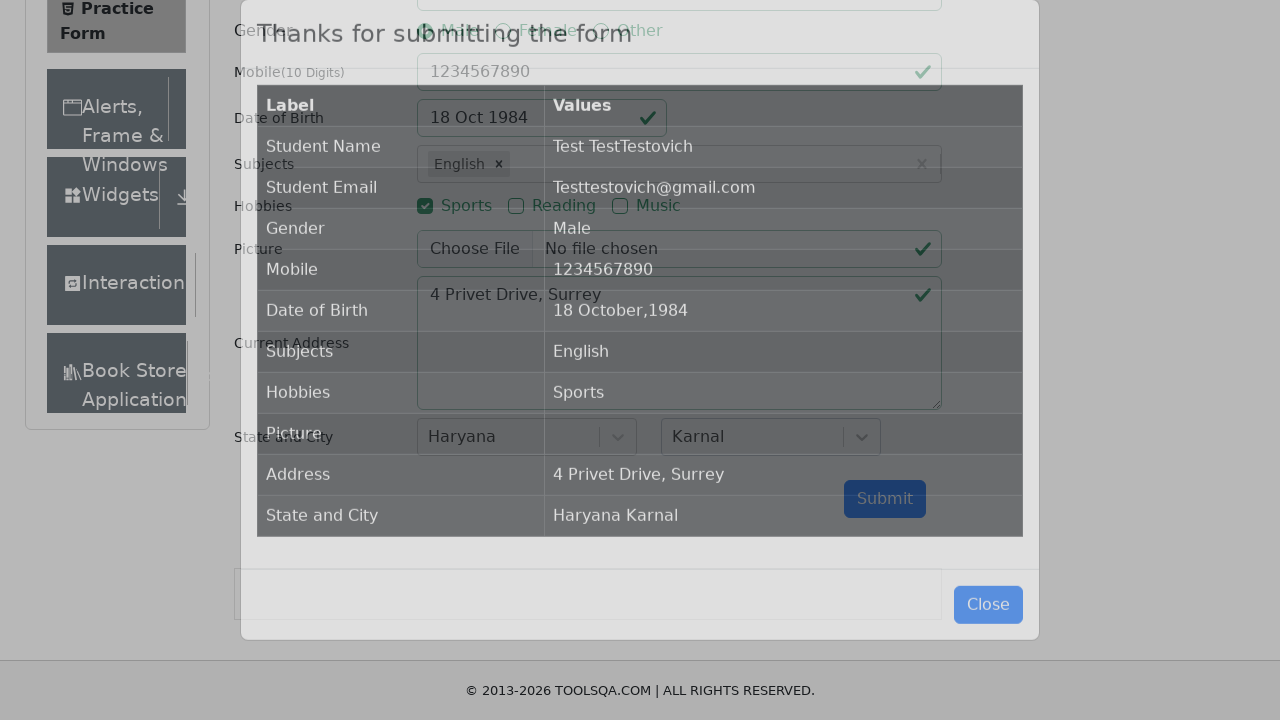

Waited for success modal to appear
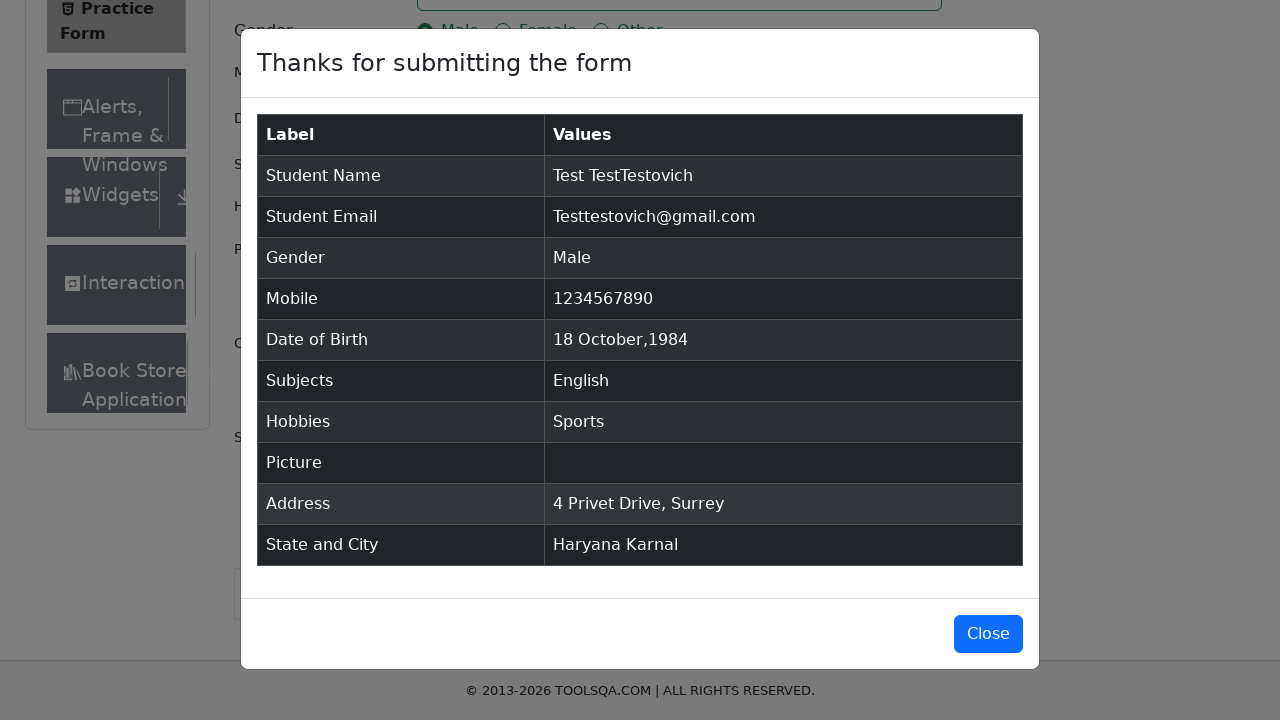

Clicked close button on success modal at (988, 634) on #closeLargeModal
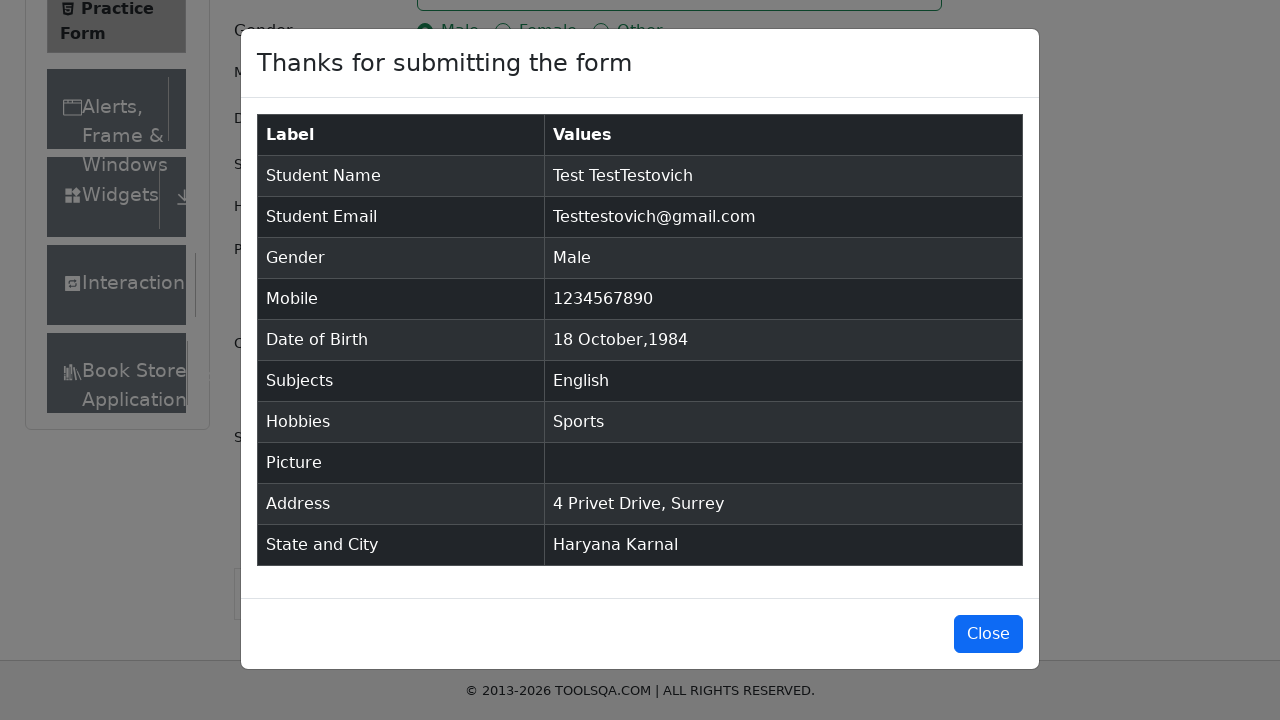

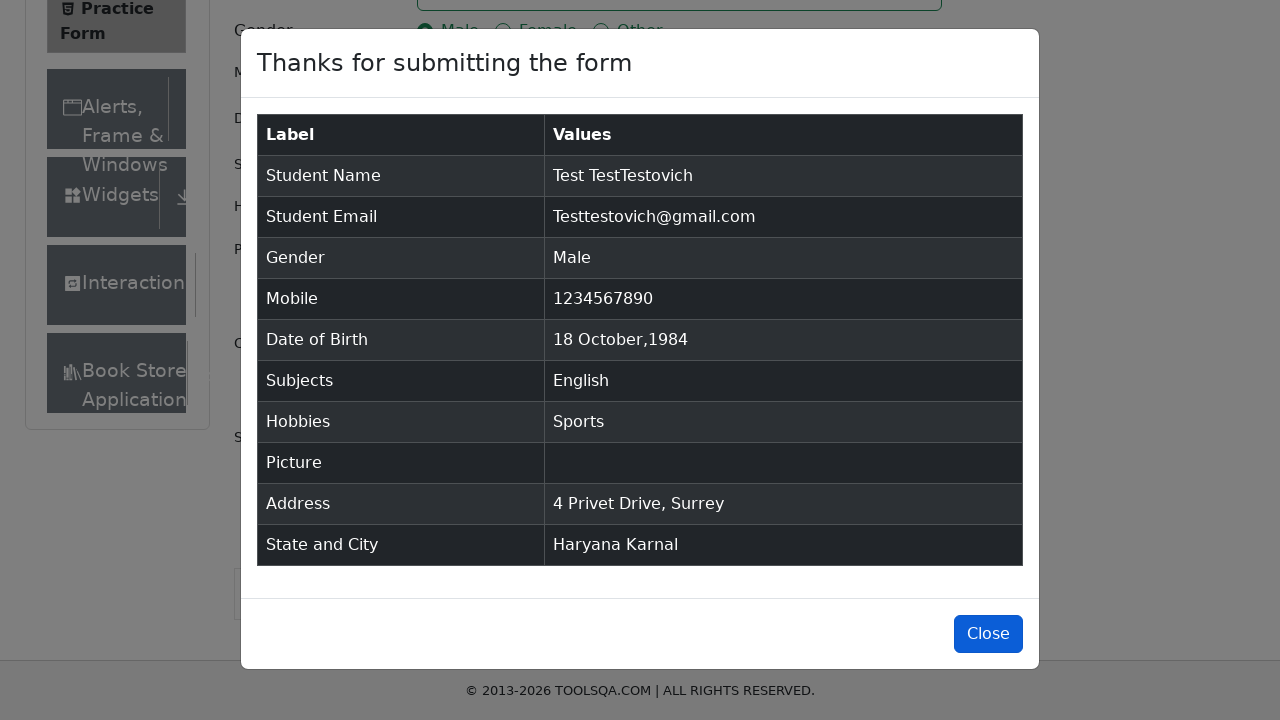